Tests working with multiple browser windows by clicking a link that opens a new window, then switching between windows using index-based window handles and verifying page titles.

Starting URL: https://the-internet.herokuapp.com/windows

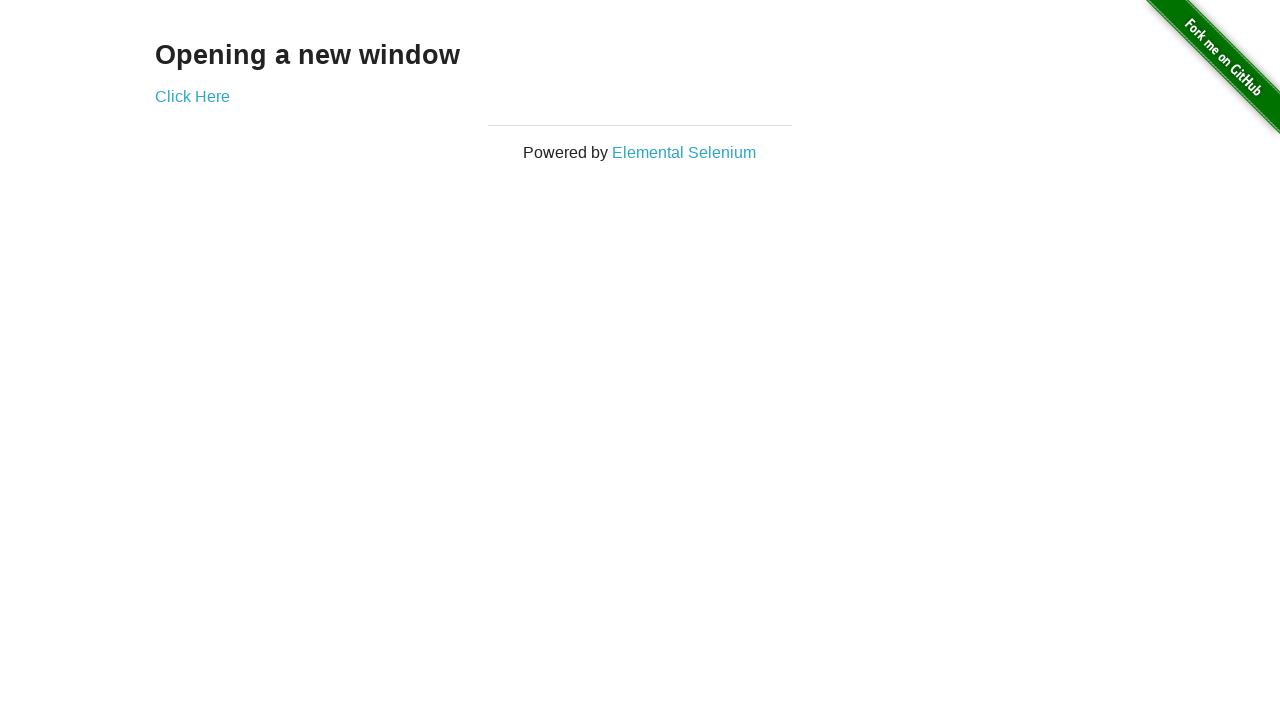

Clicked link that opens a new window at (192, 96) on .example a
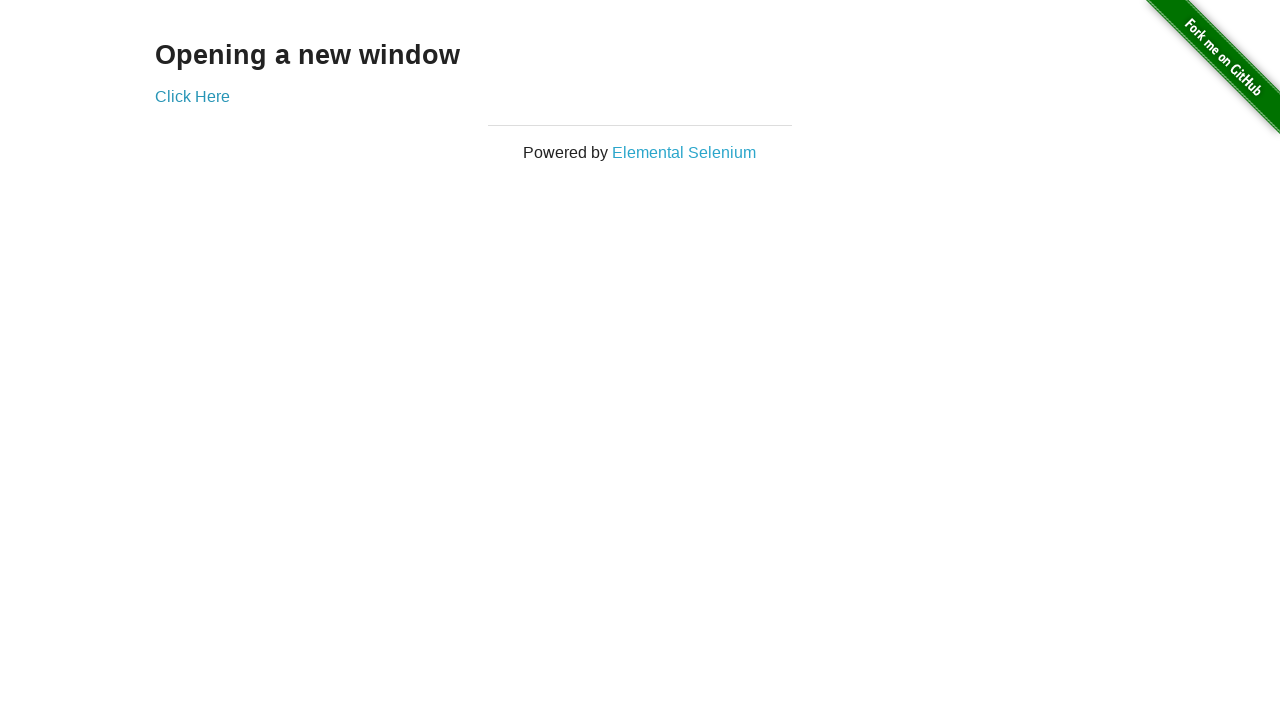

Obtained reference to newly opened window
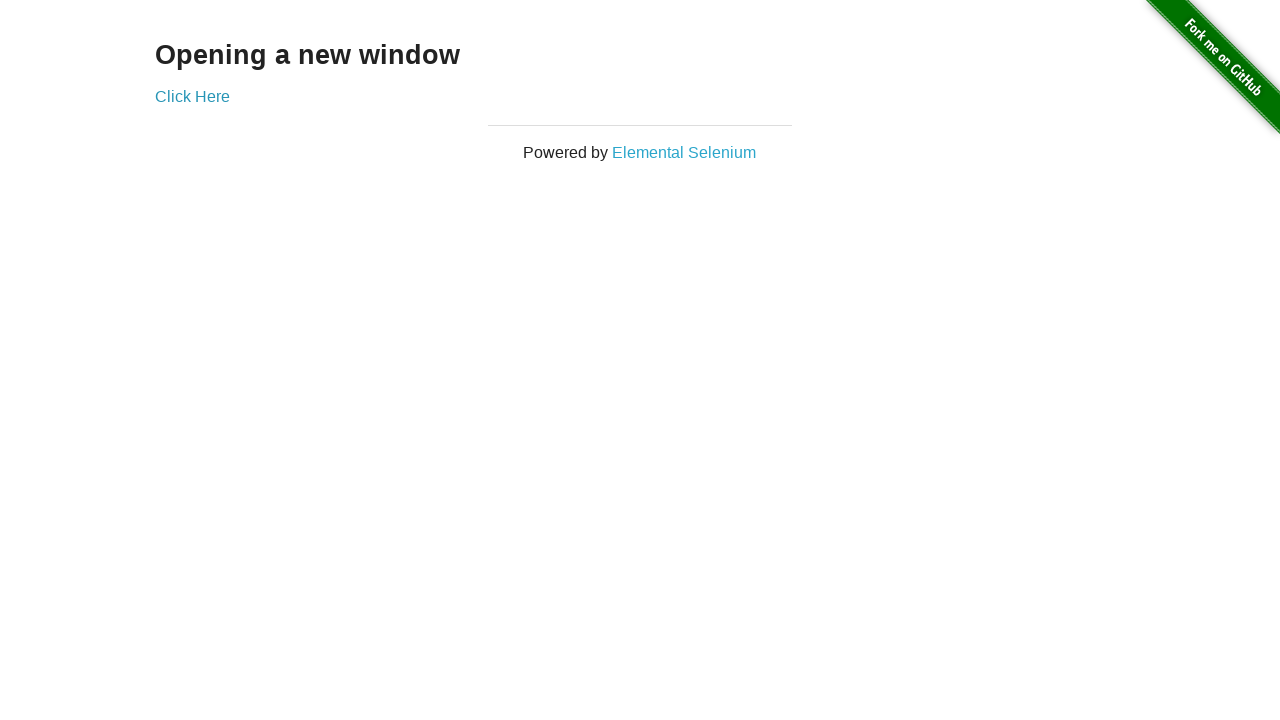

Verified original window title is 'The Internet'
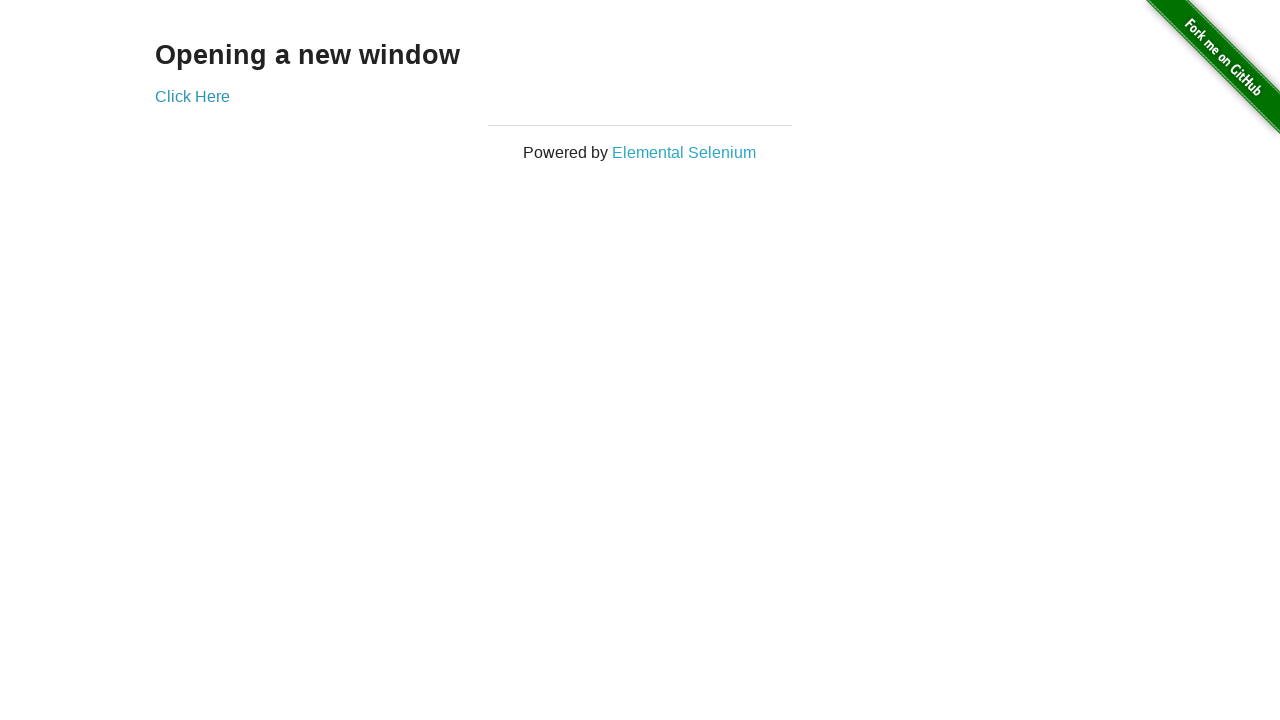

Waited for new page to load
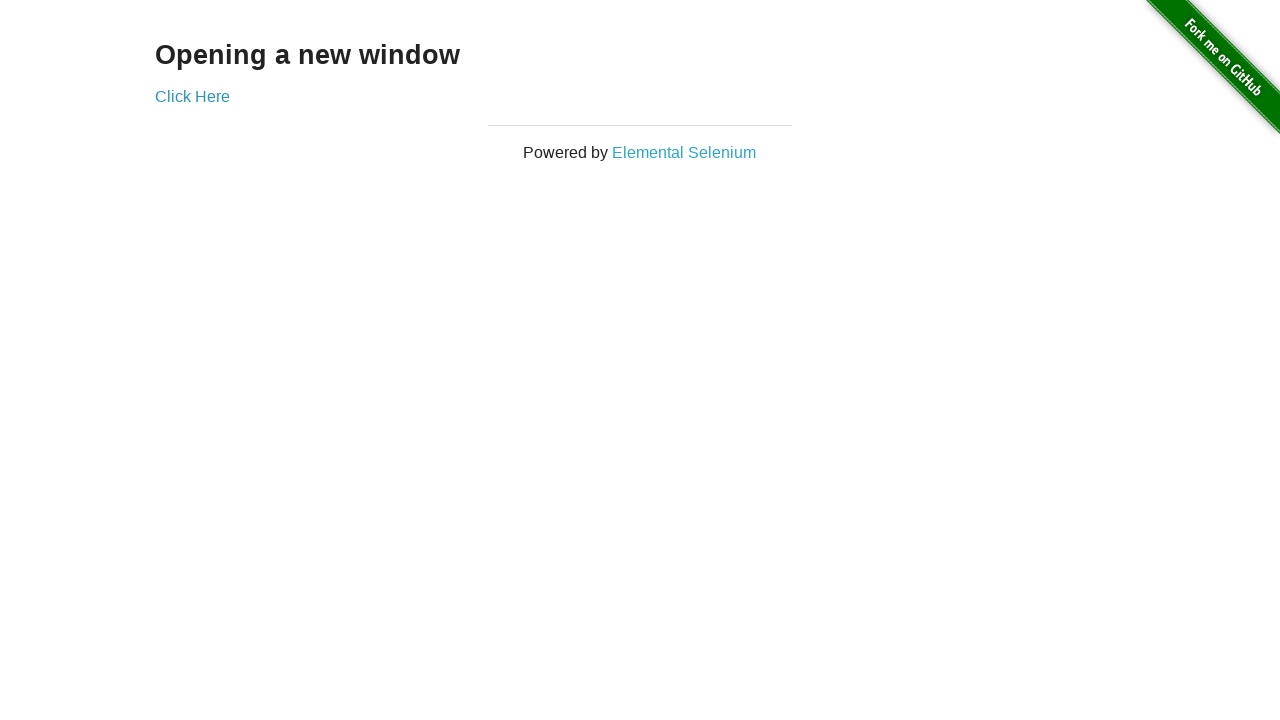

Verified new window title is 'New Window'
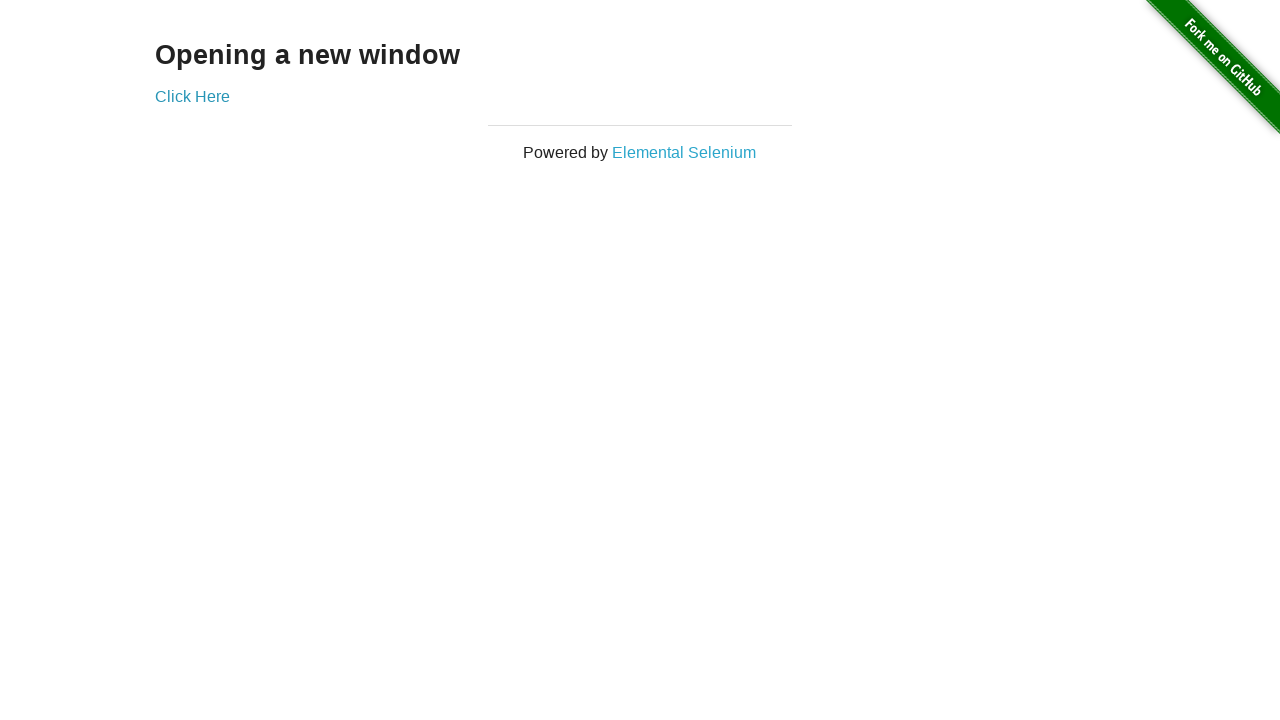

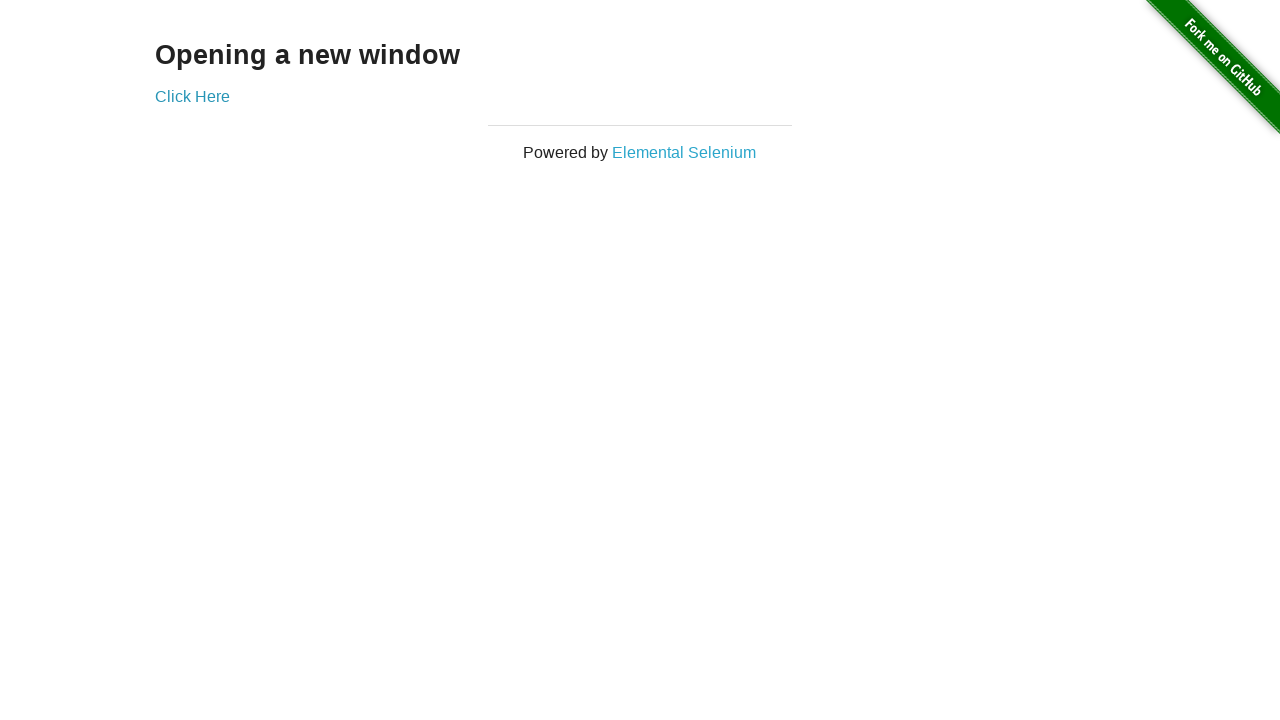